Tests hover functionality by hovering over three user profiles to reveal their names and clicking view profile links

Starting URL: http://the-internet.herokuapp.com/hovers

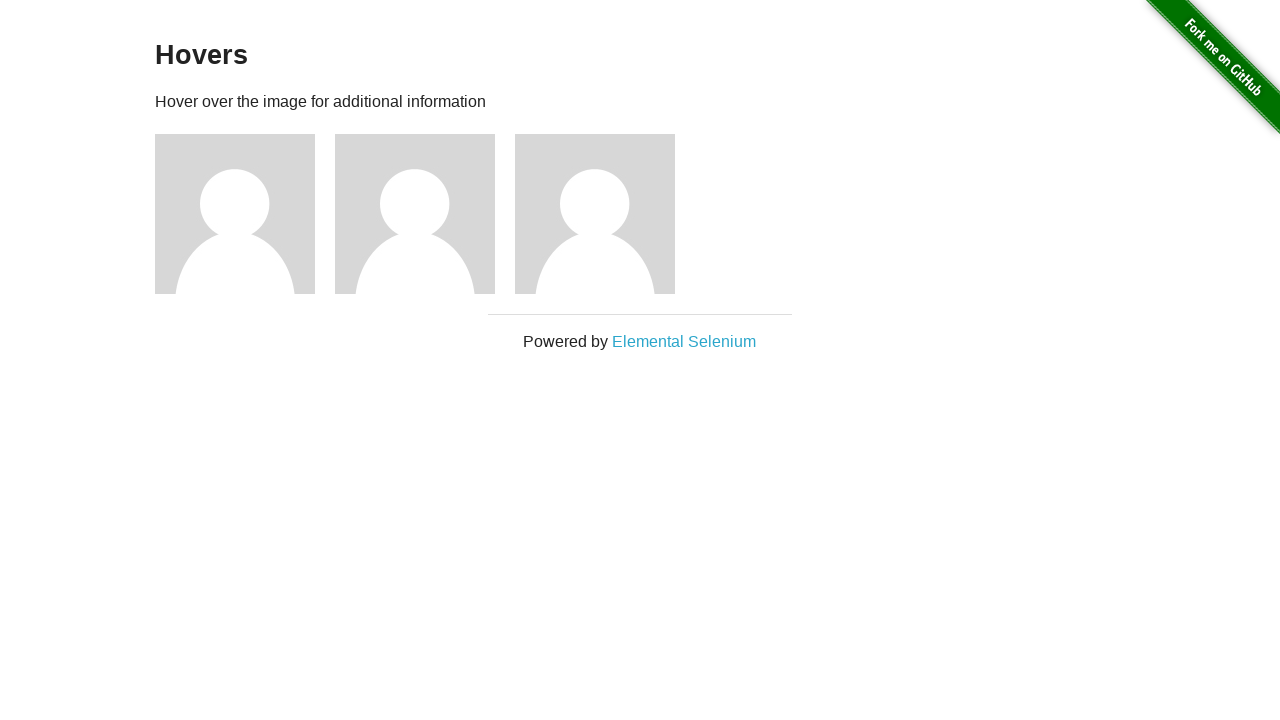

Hovered over first user profile image to reveal name at (235, 214) on xpath=//*[@id='content']/div/div[1]/img
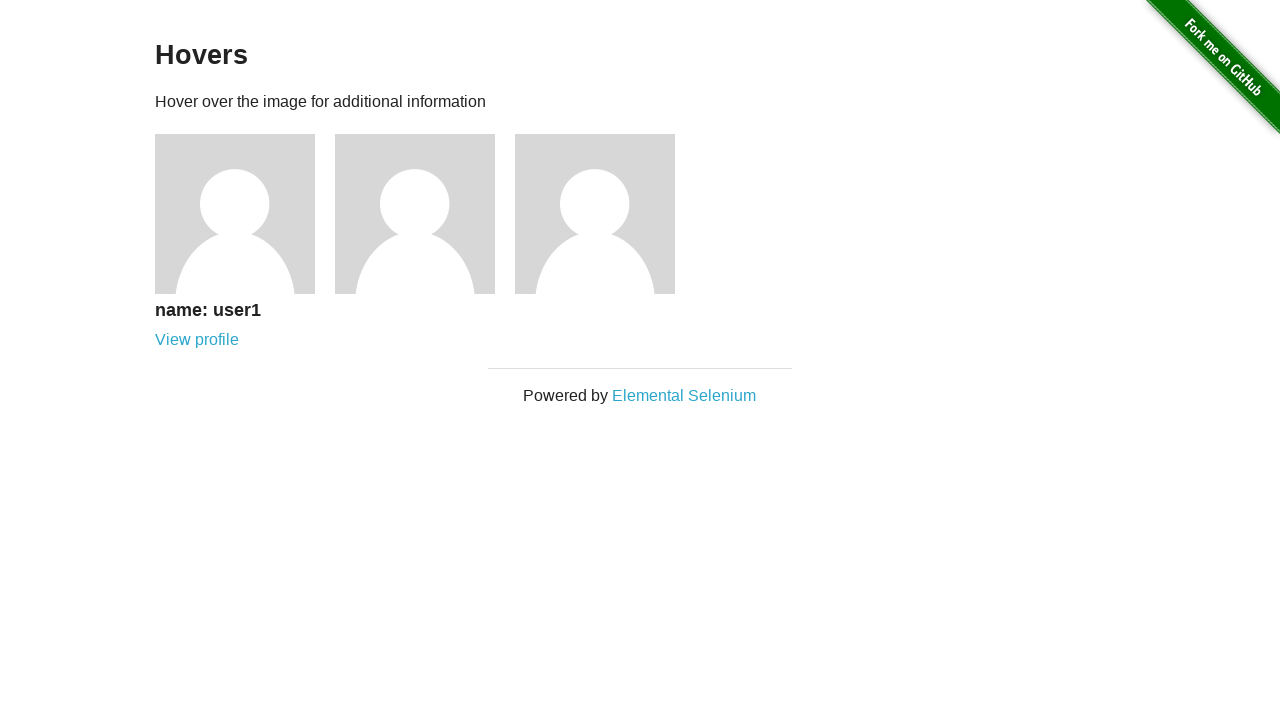

Clicked view profile link for first user at (197, 340) on xpath=//*[@id='content']/div/div[1]/div/a
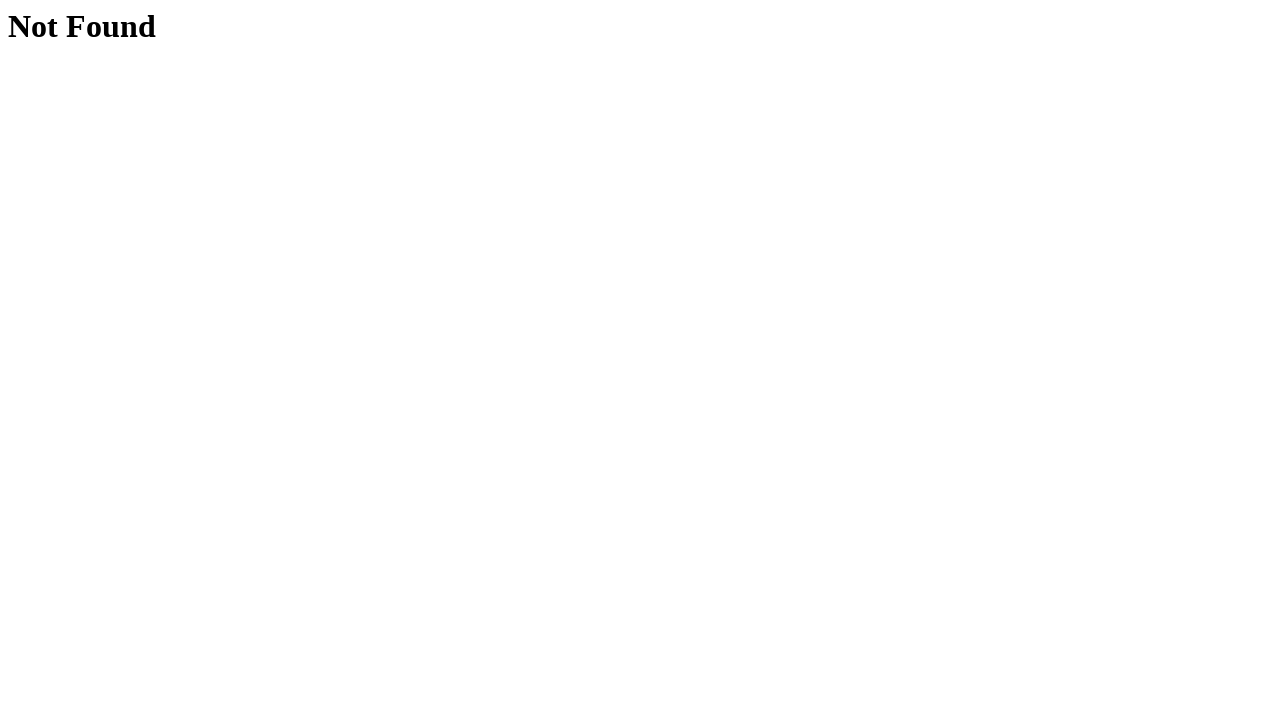

Navigated back to hovers page
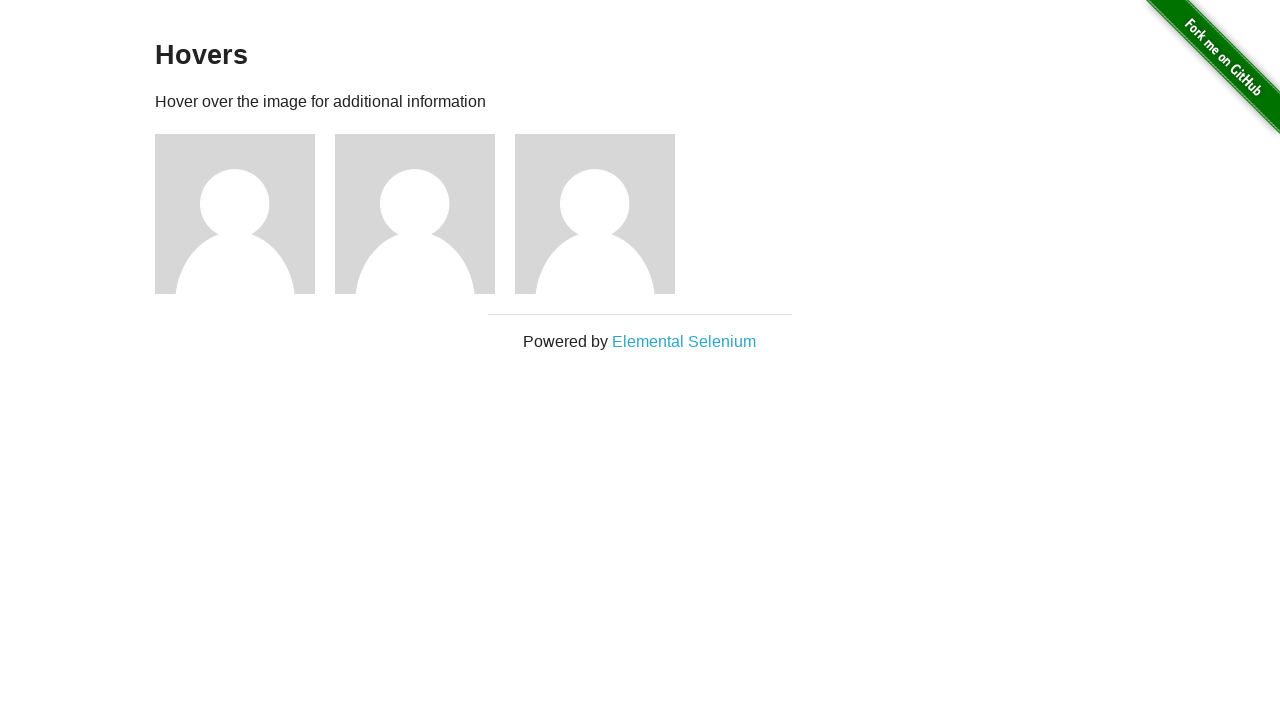

Second profile image loaded
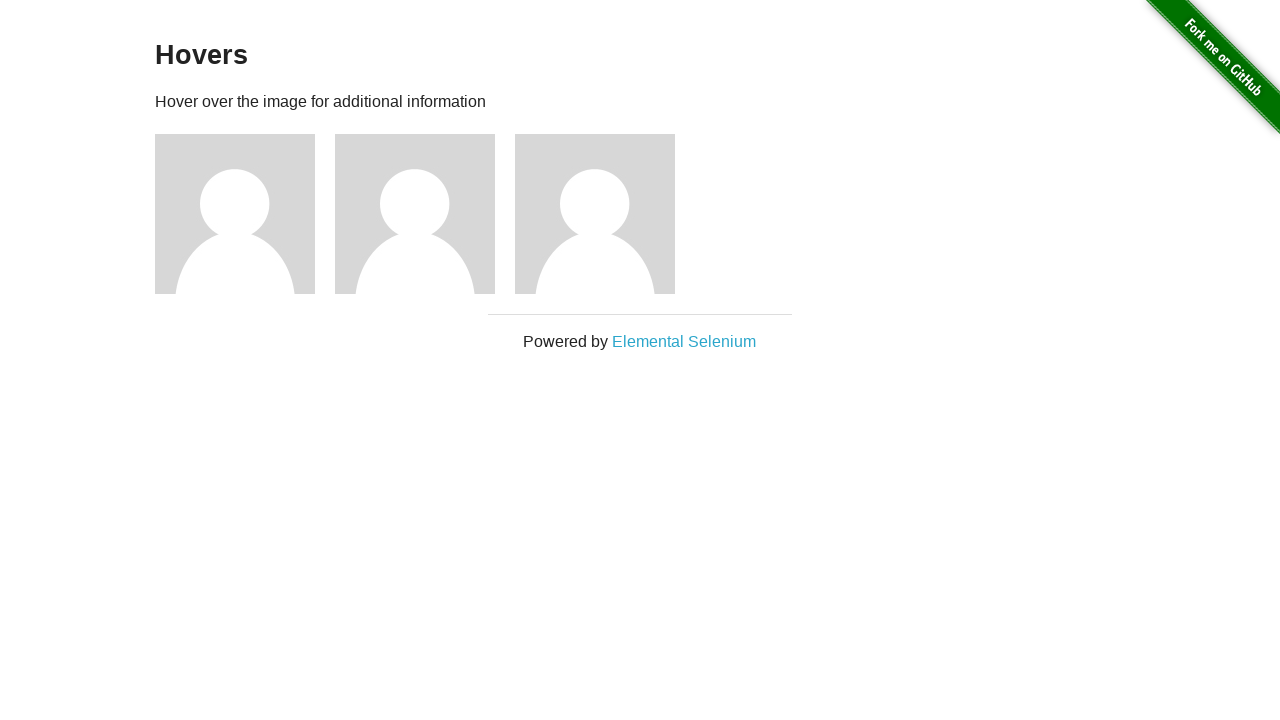

Hovered over second user profile image to reveal name at (415, 214) on xpath=//*[@id='content']/div/div[2]/img
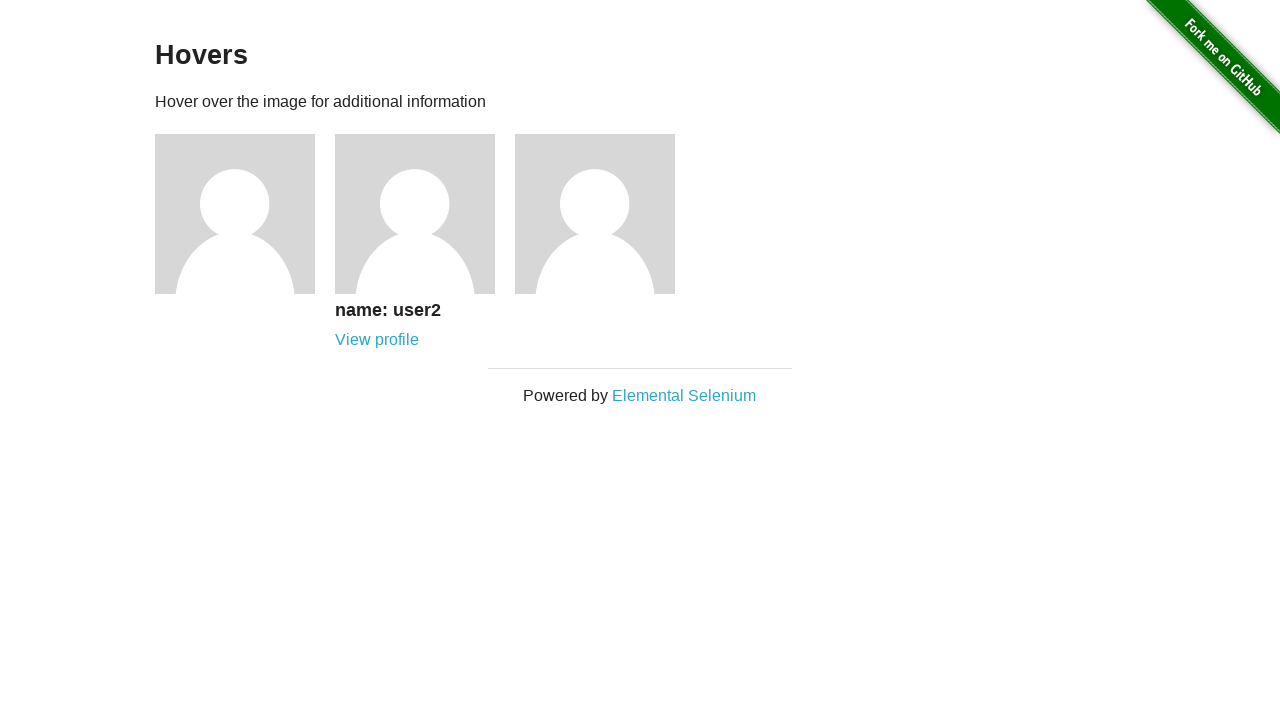

Clicked view profile link for second user at (377, 340) on xpath=//*[@id='content']/div/div[2]/div/a
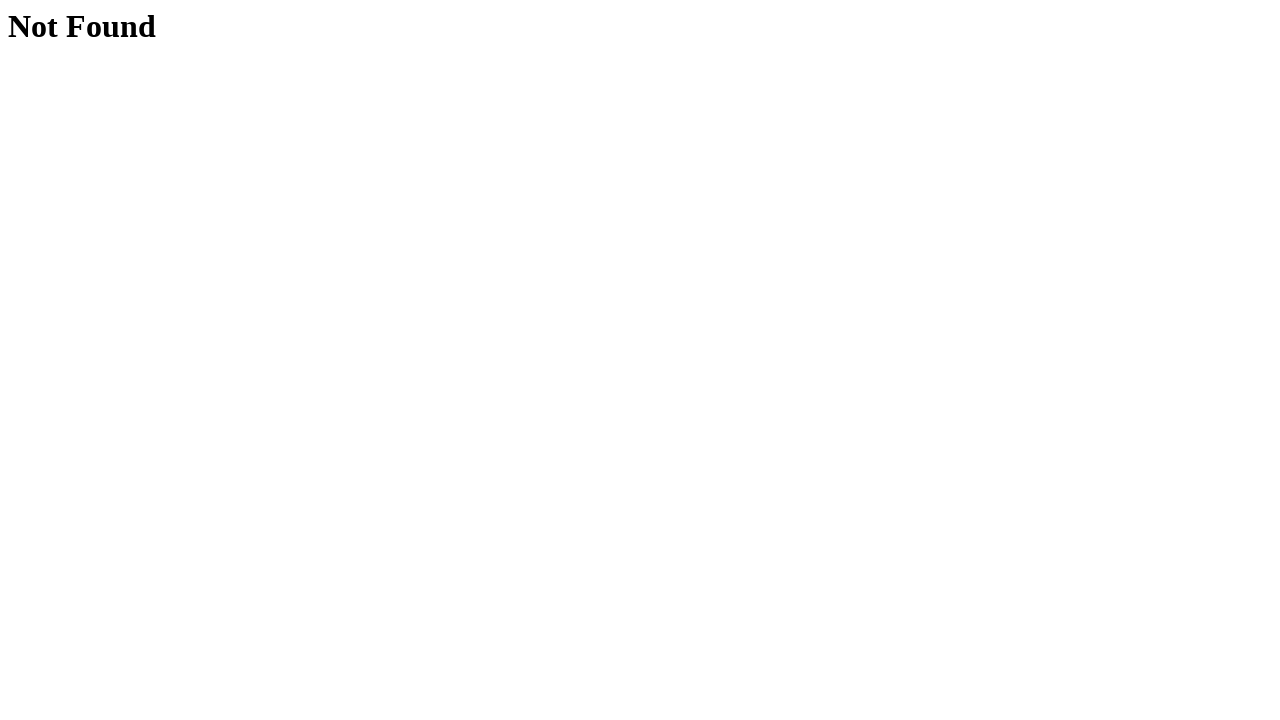

Navigated back to hovers page
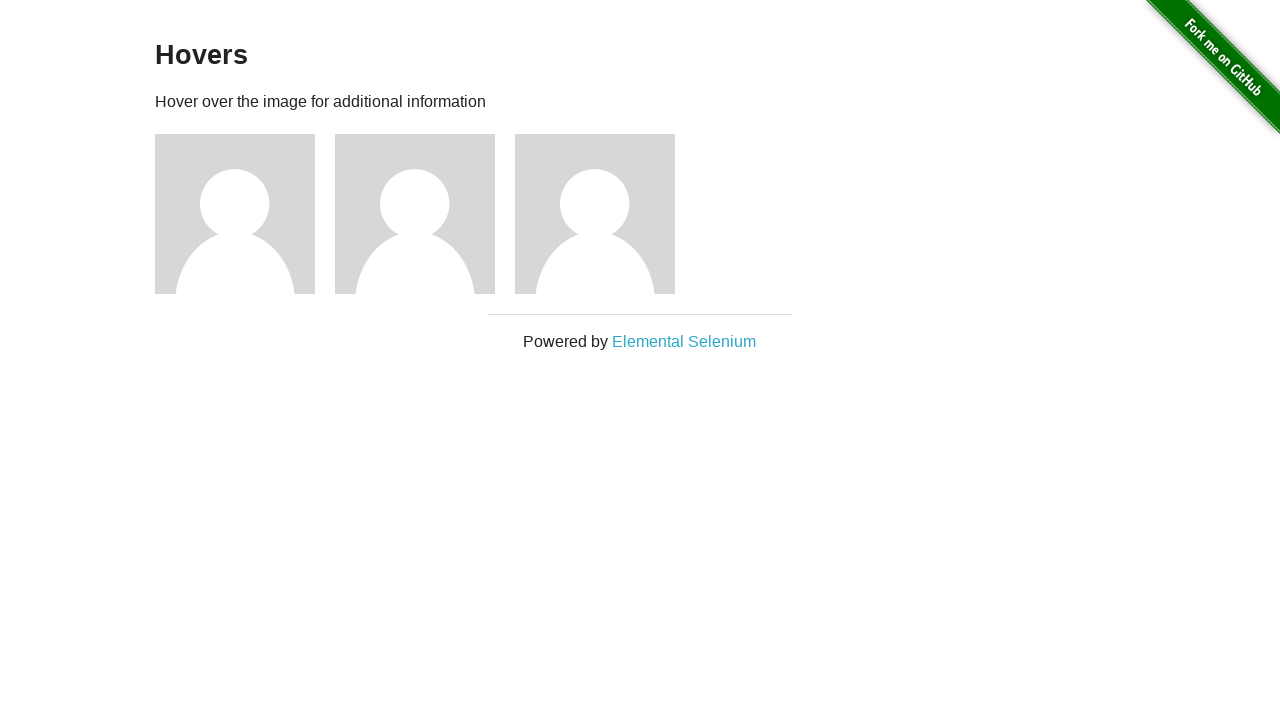

Third profile image loaded
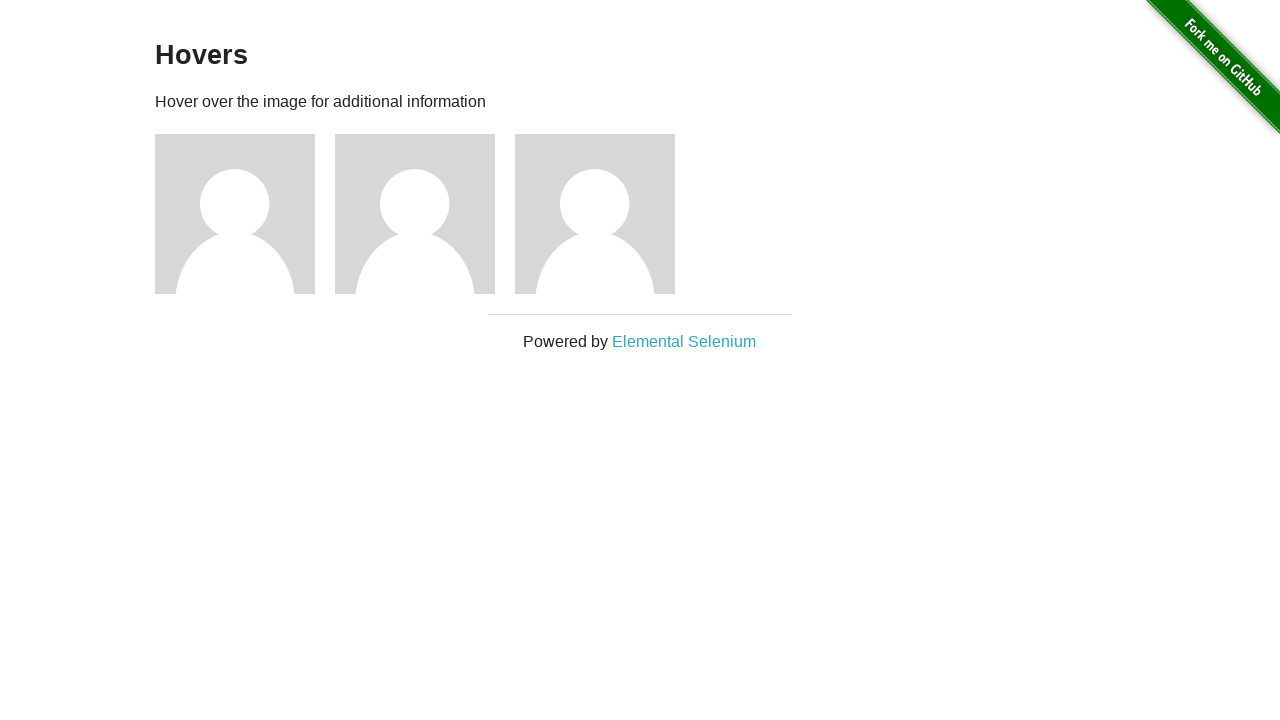

Hovered over third user profile image to reveal name at (595, 214) on xpath=//*[@id='content']/div/div[3]/img
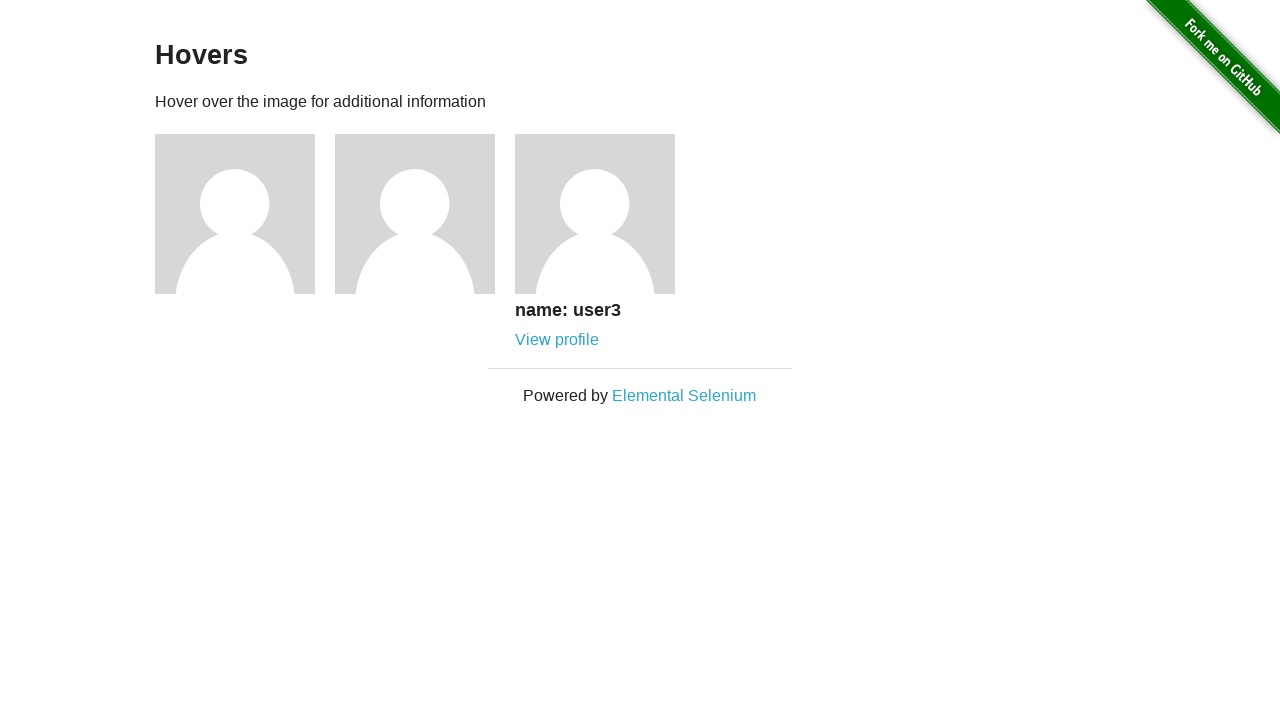

Clicked view profile link for third user at (557, 340) on xpath=//*[@id='content']/div/div[3]/div/a
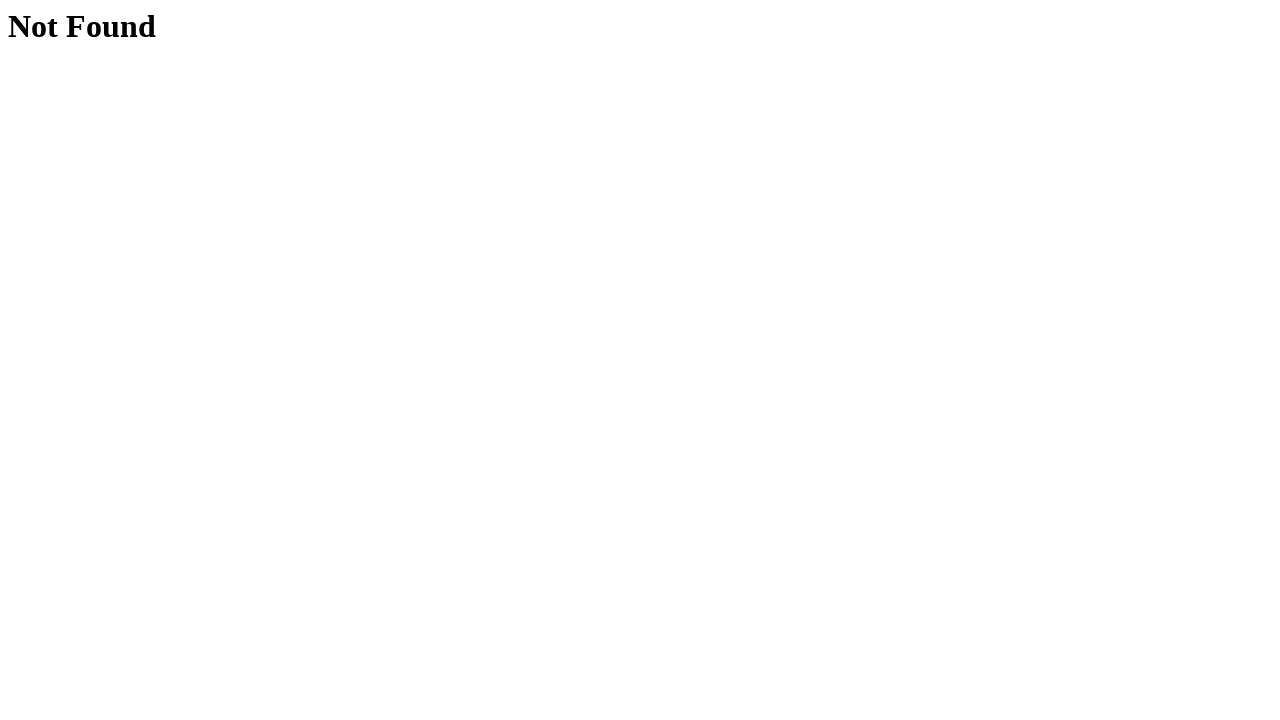

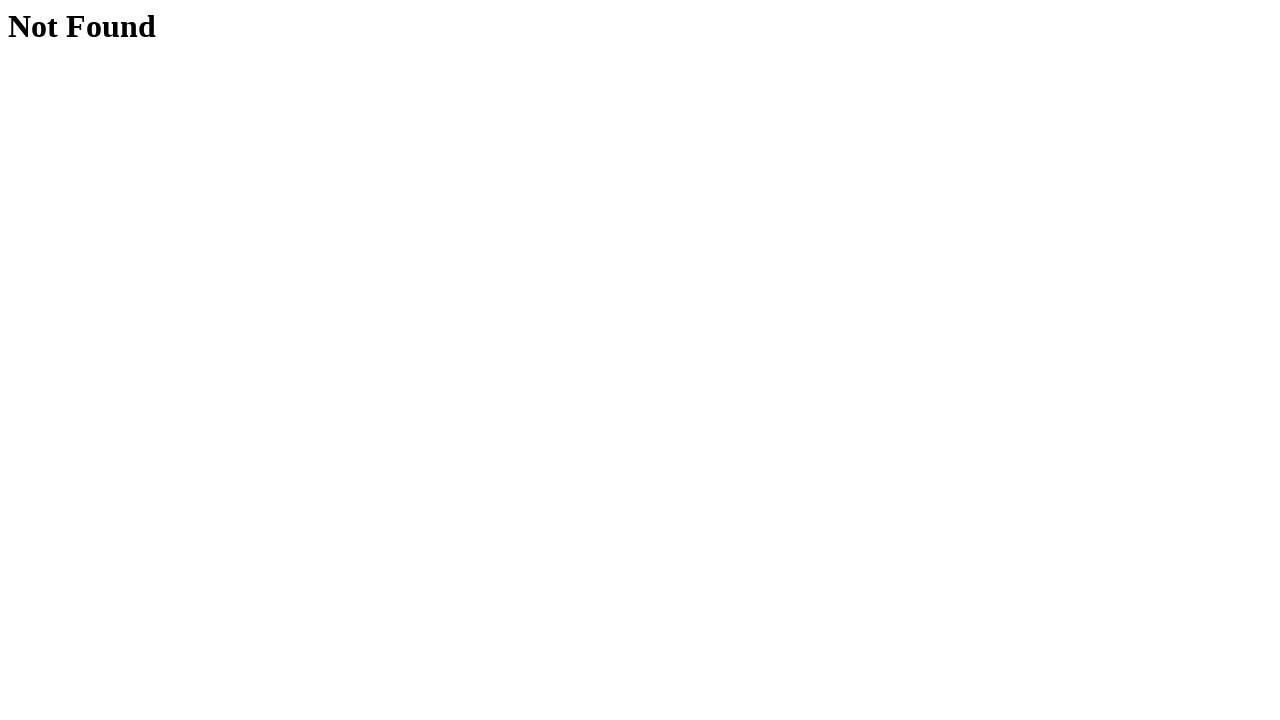